Tests JavaScript redirect functionality by clicking on delayed redirect buttons that trigger redirects after 5 seconds and 2 seconds

Starting URL: https://testpages.herokuapp.com/styled/javascript-redirect-test.html

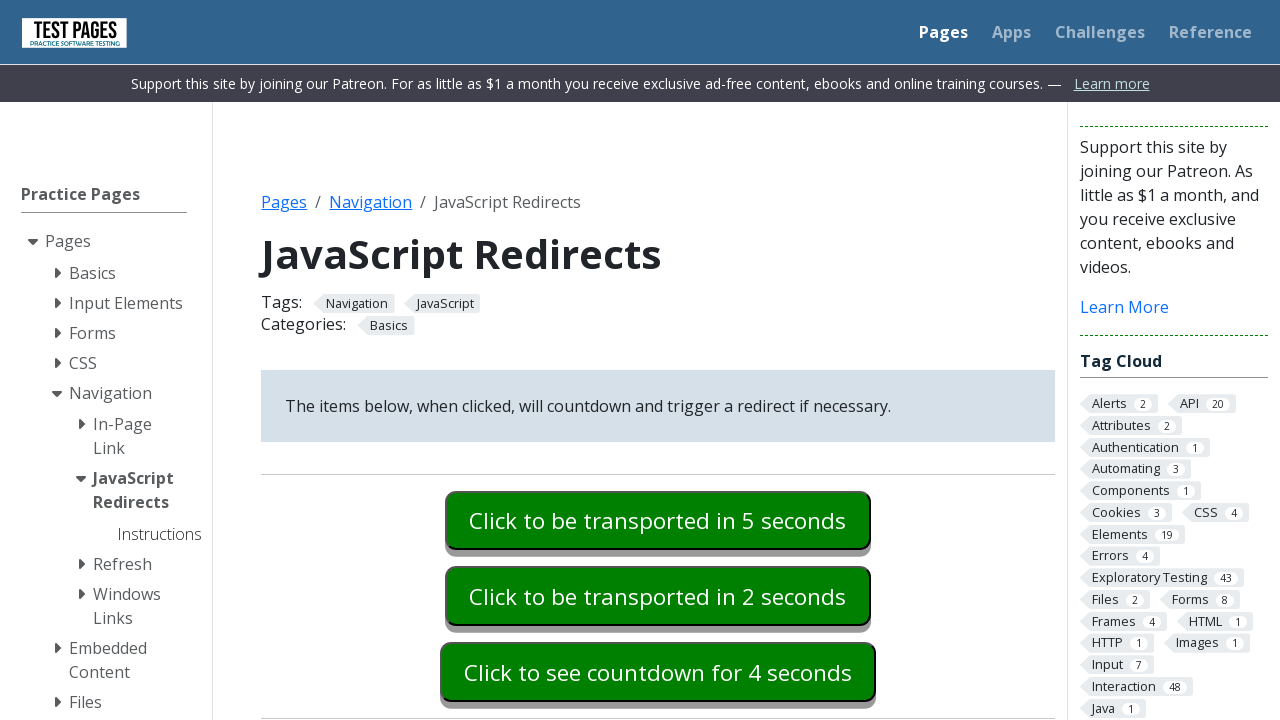

Located 5 second redirect button element
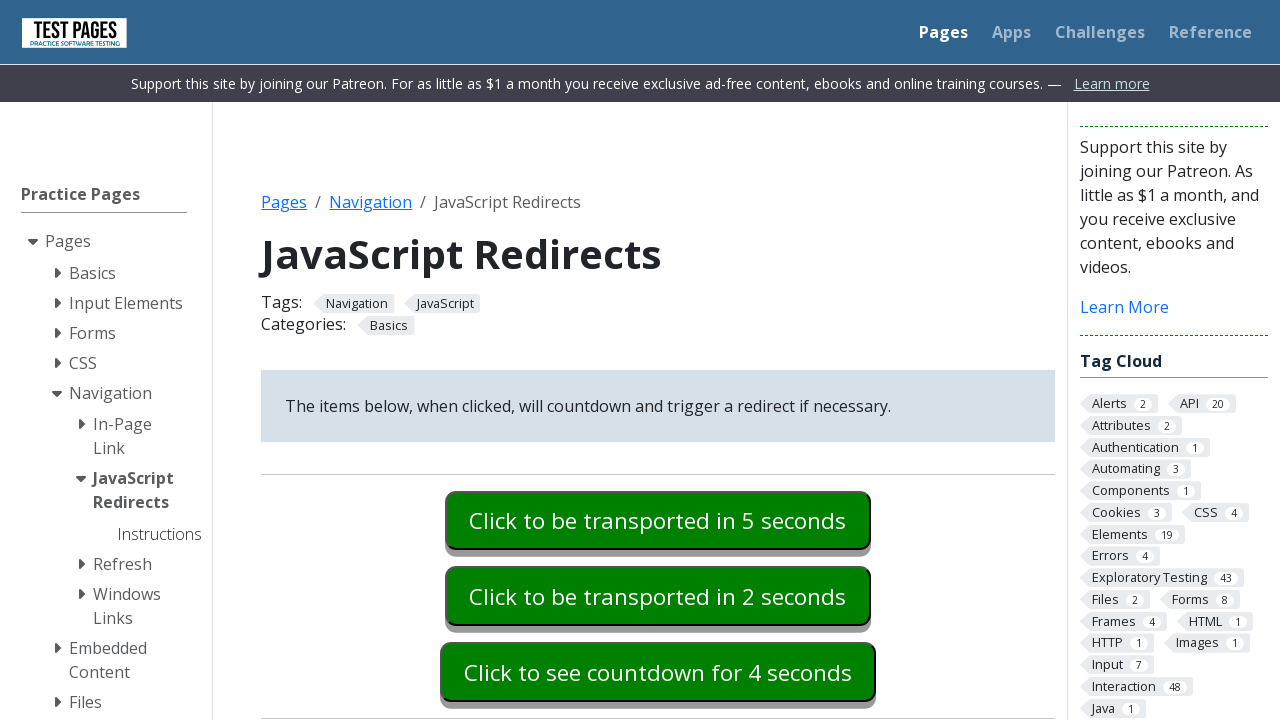

Scrolled 5 second redirect button into view
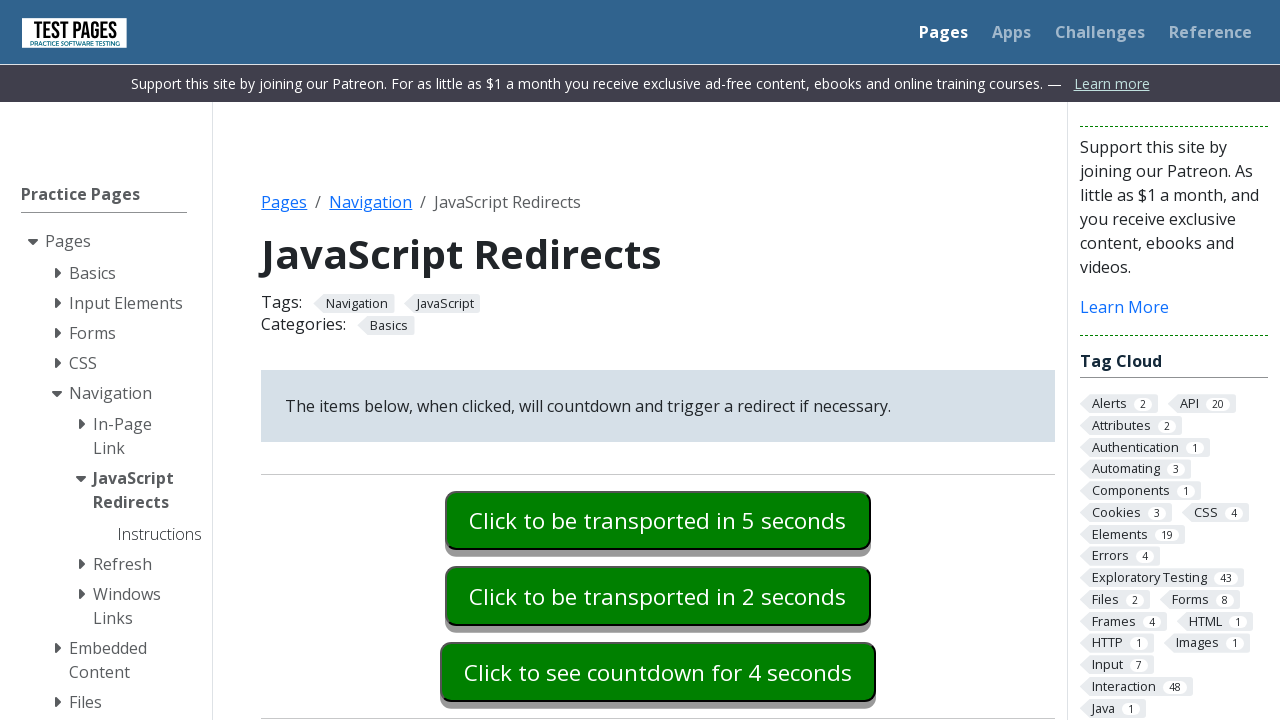

Clicked 5 second delayed redirect button at (658, 520) on #delaygotobasic
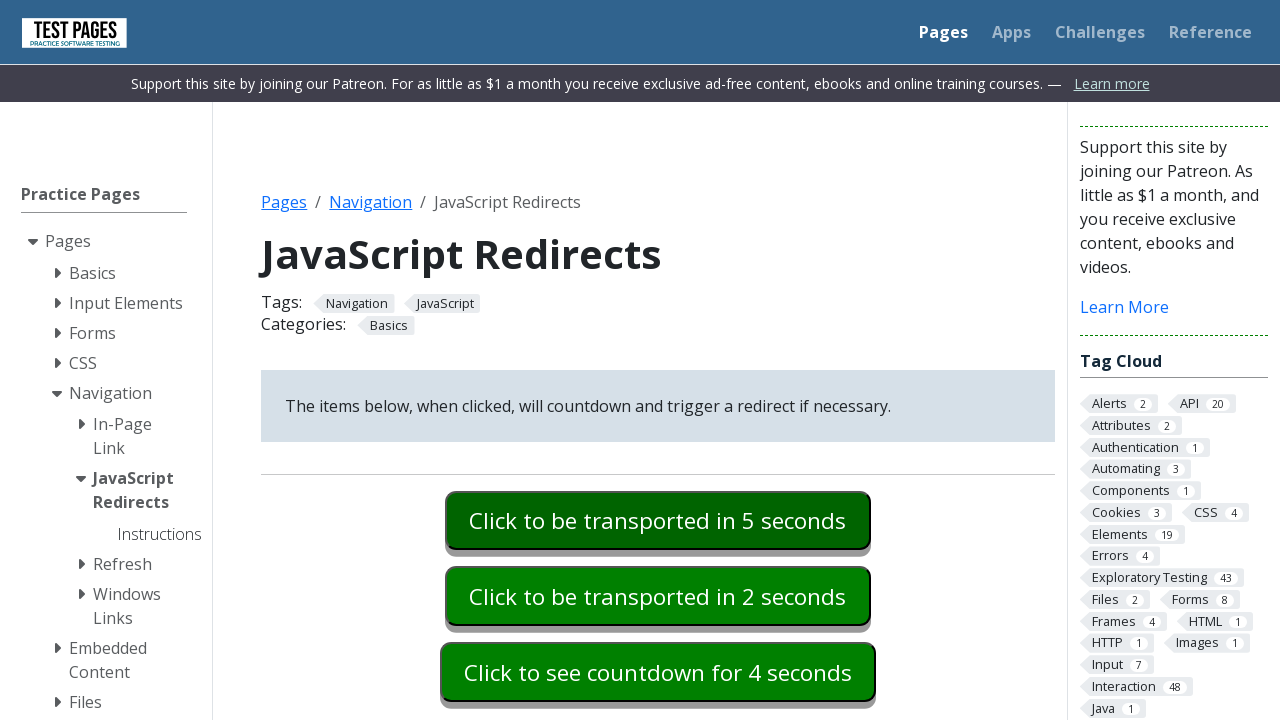

Located 2 second redirect button element
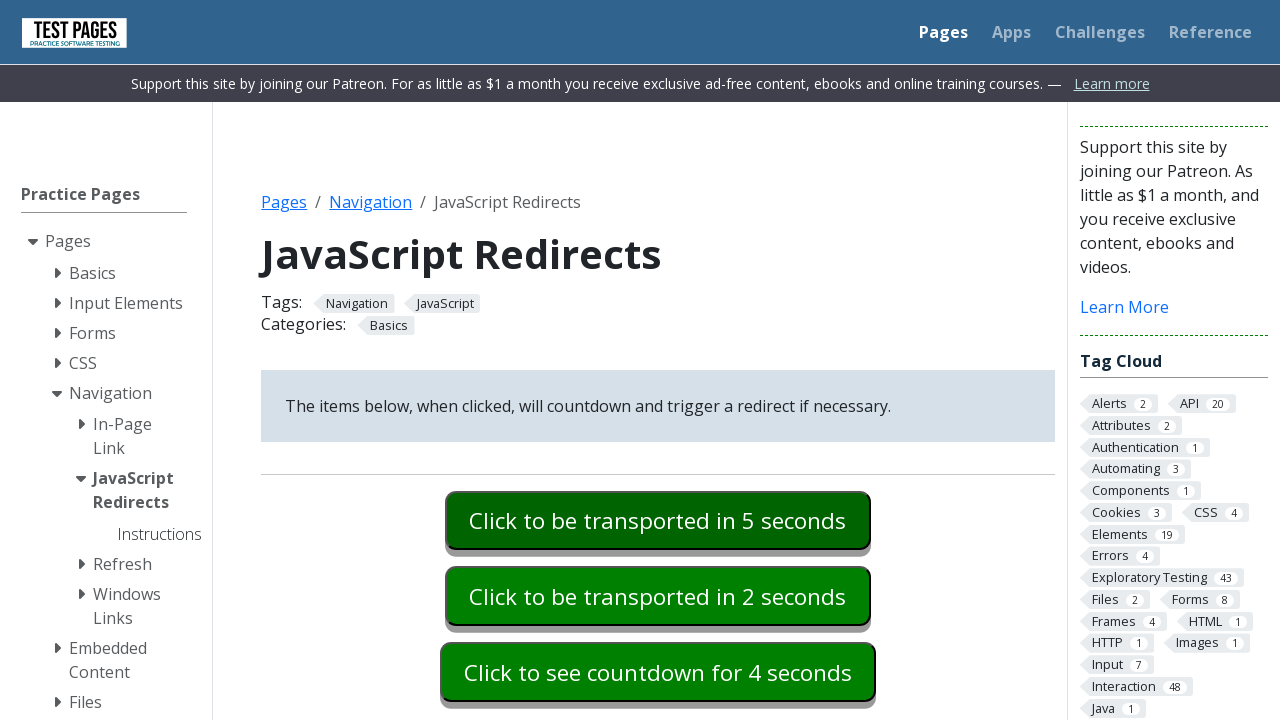

Scrolled 2 second redirect button into view
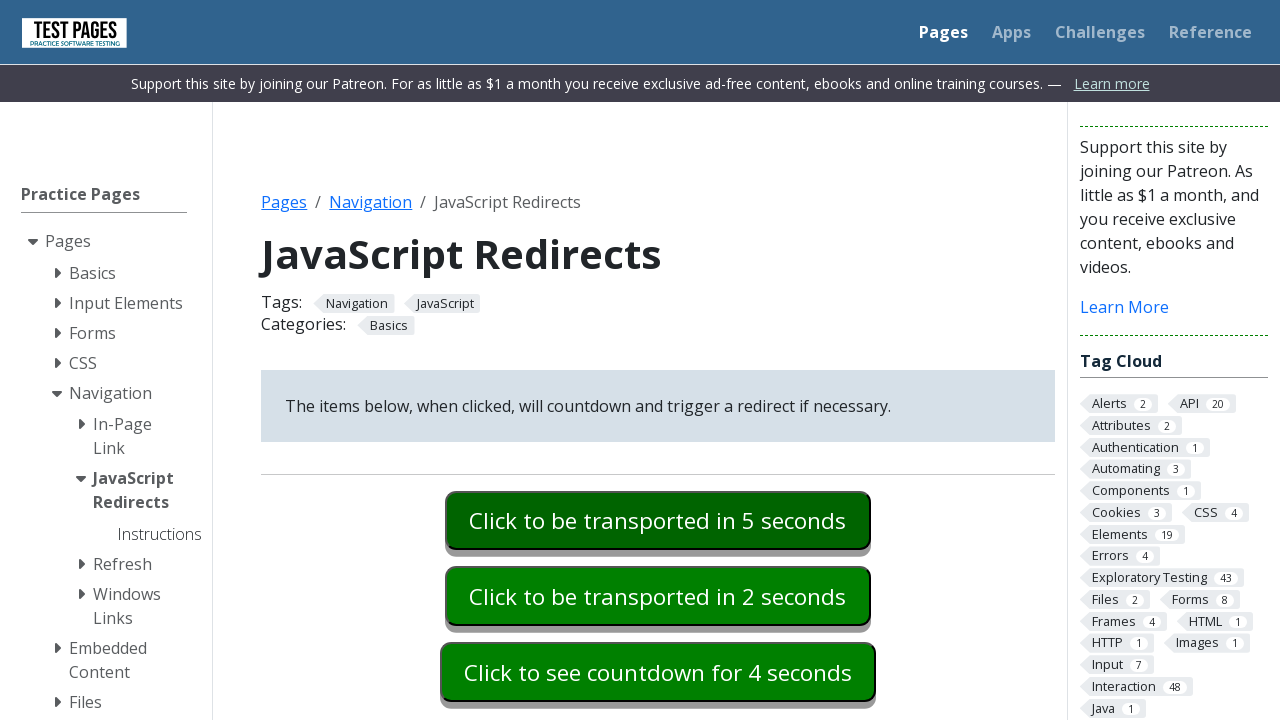

Clicked 2 second delayed redirect button at (658, 596) on #delaygotobounce
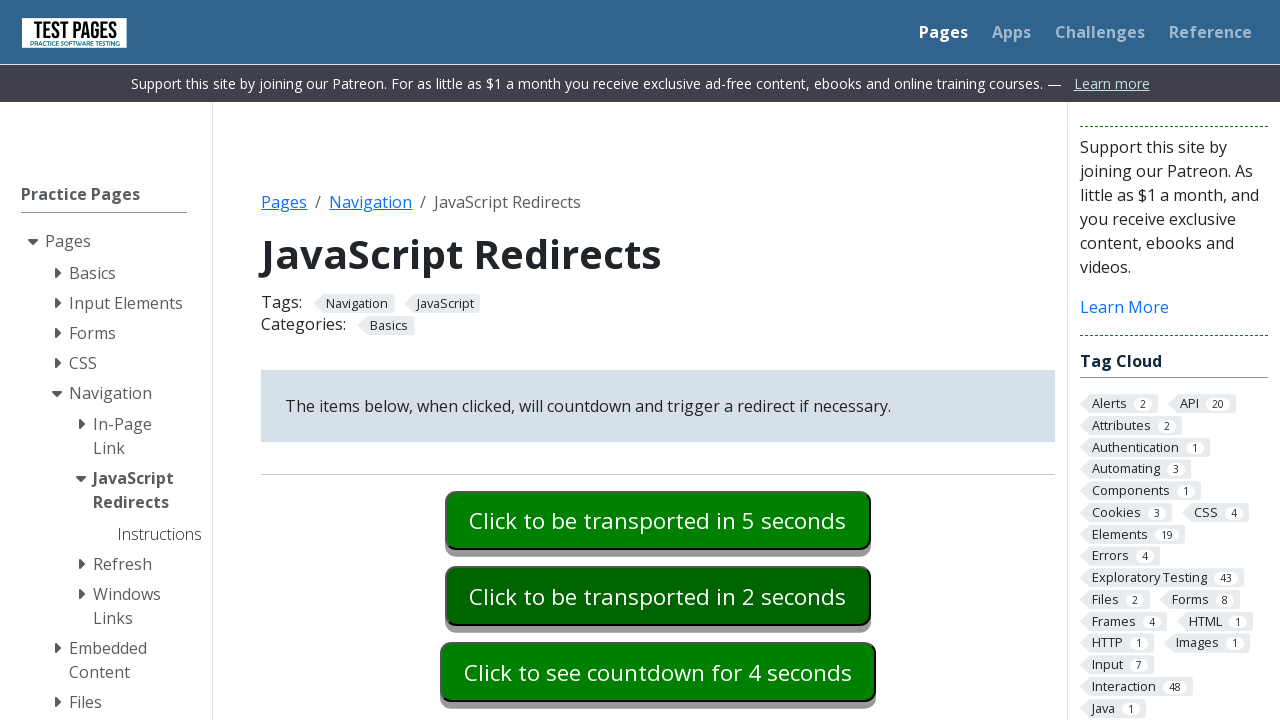

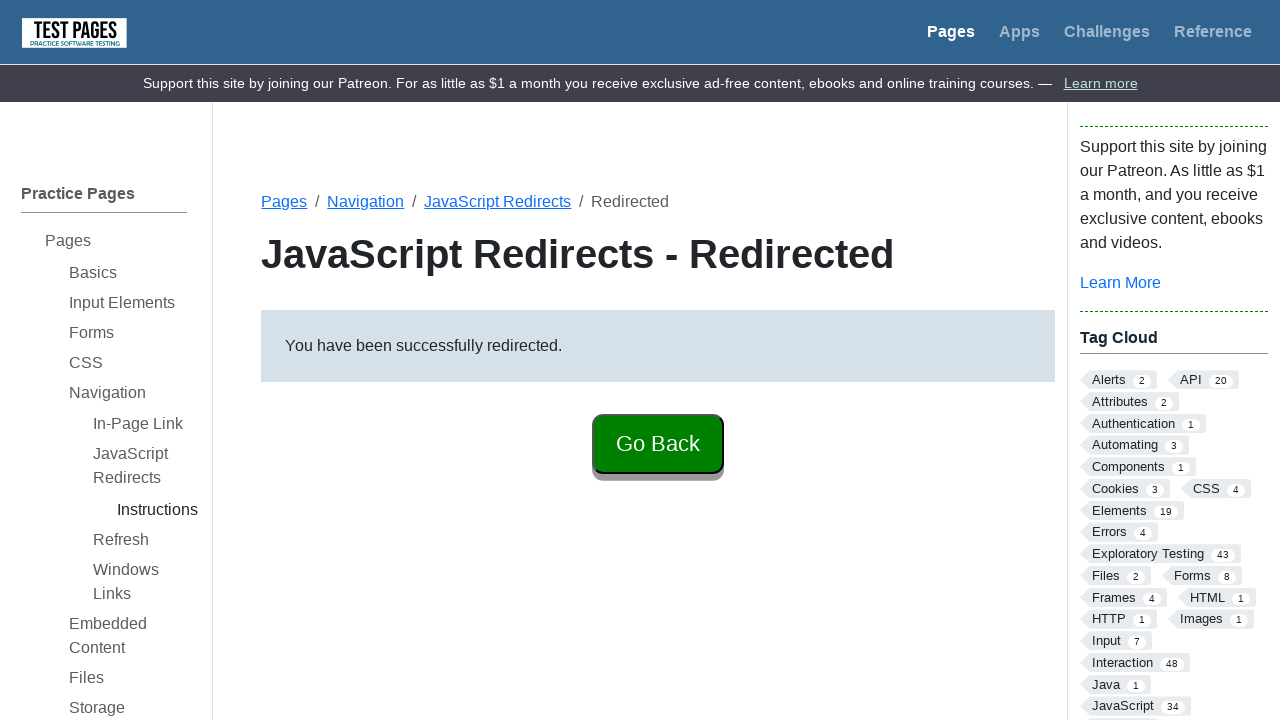